Tests finding and clicking a link by its text content, where the link text is a calculated mathematical value (ceil of pi^e * 10000 = 224592)

Starting URL: http://suninjuly.github.io/find_link_text

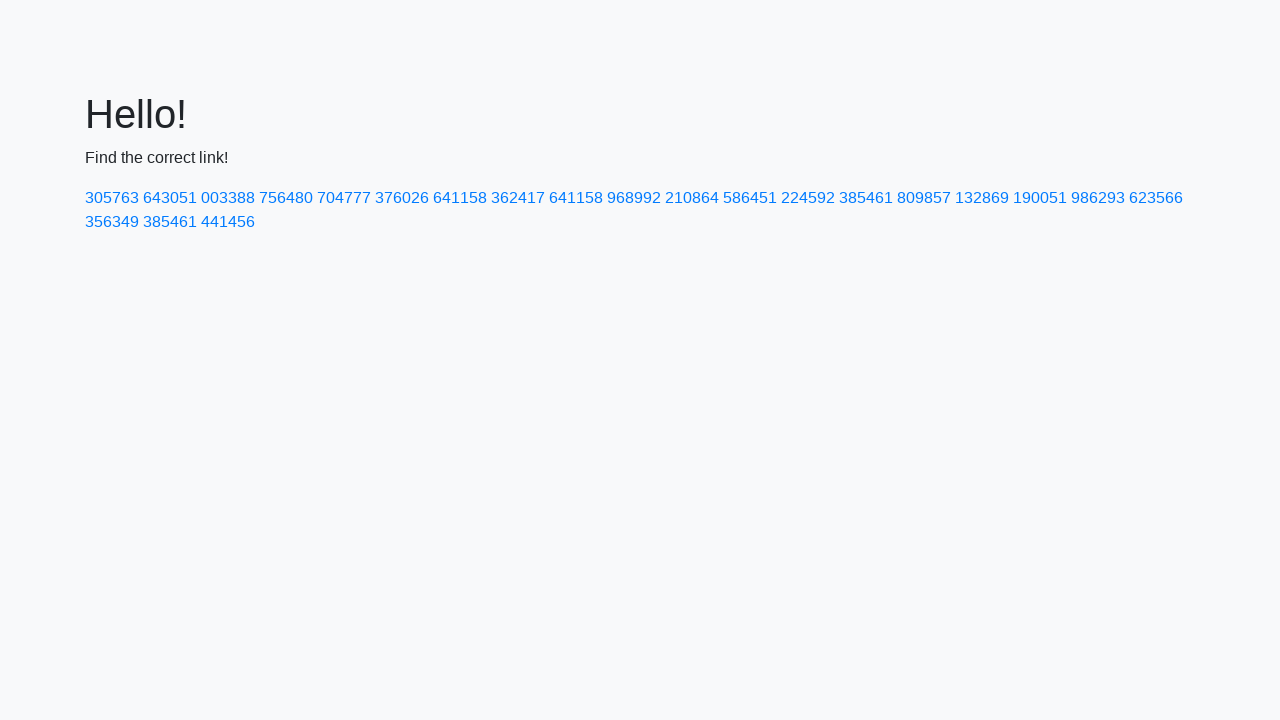

Calculated link text value: ceil(pi^e * 10000) = 224592
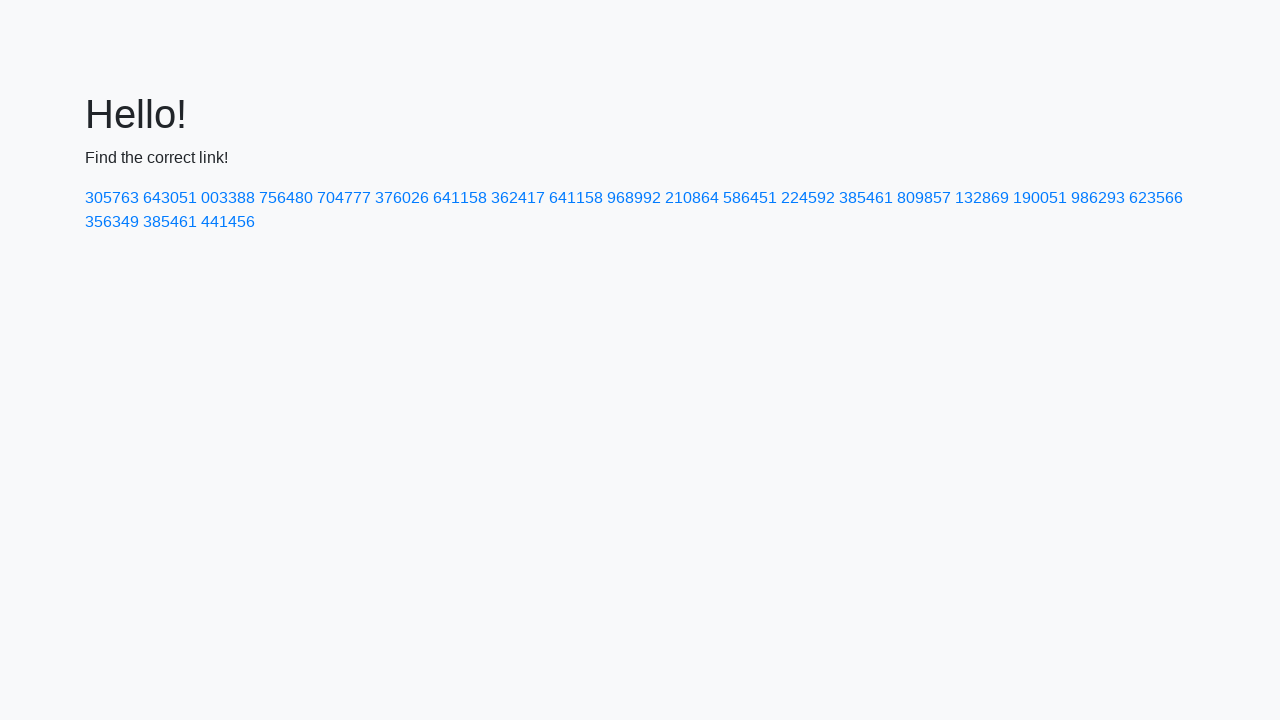

Clicked link with text '224592' at (808, 198) on text=224592
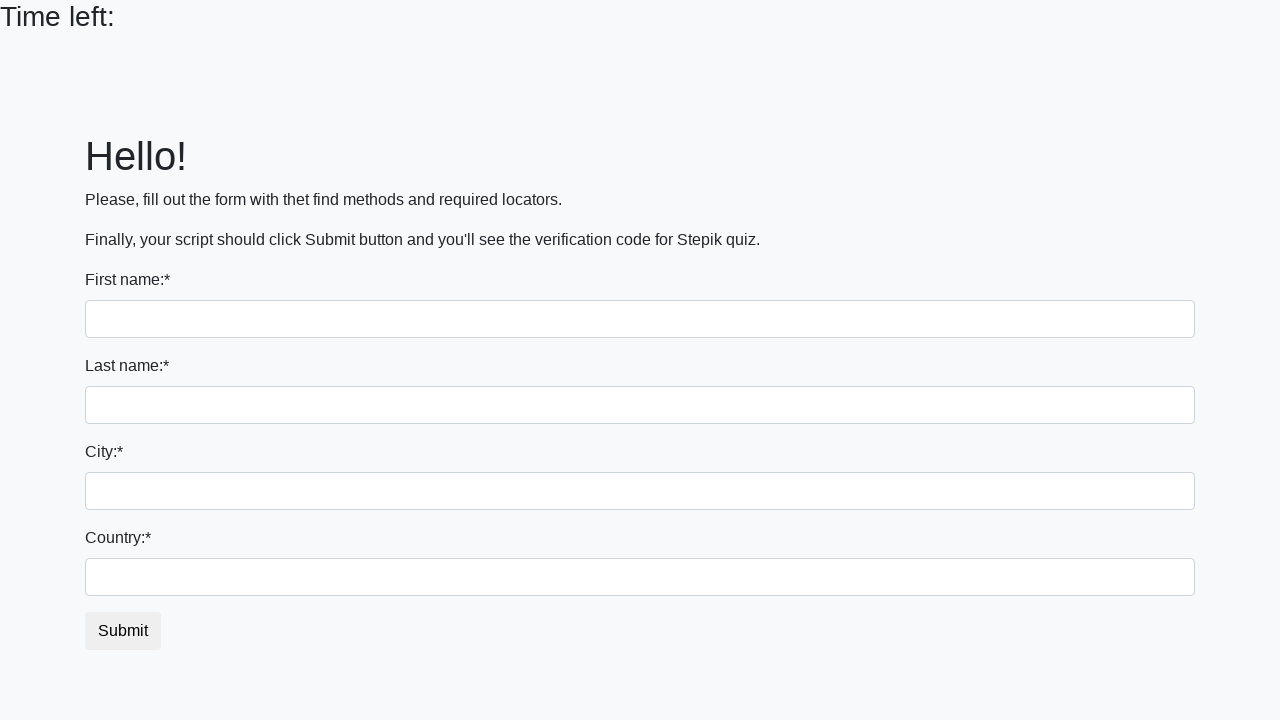

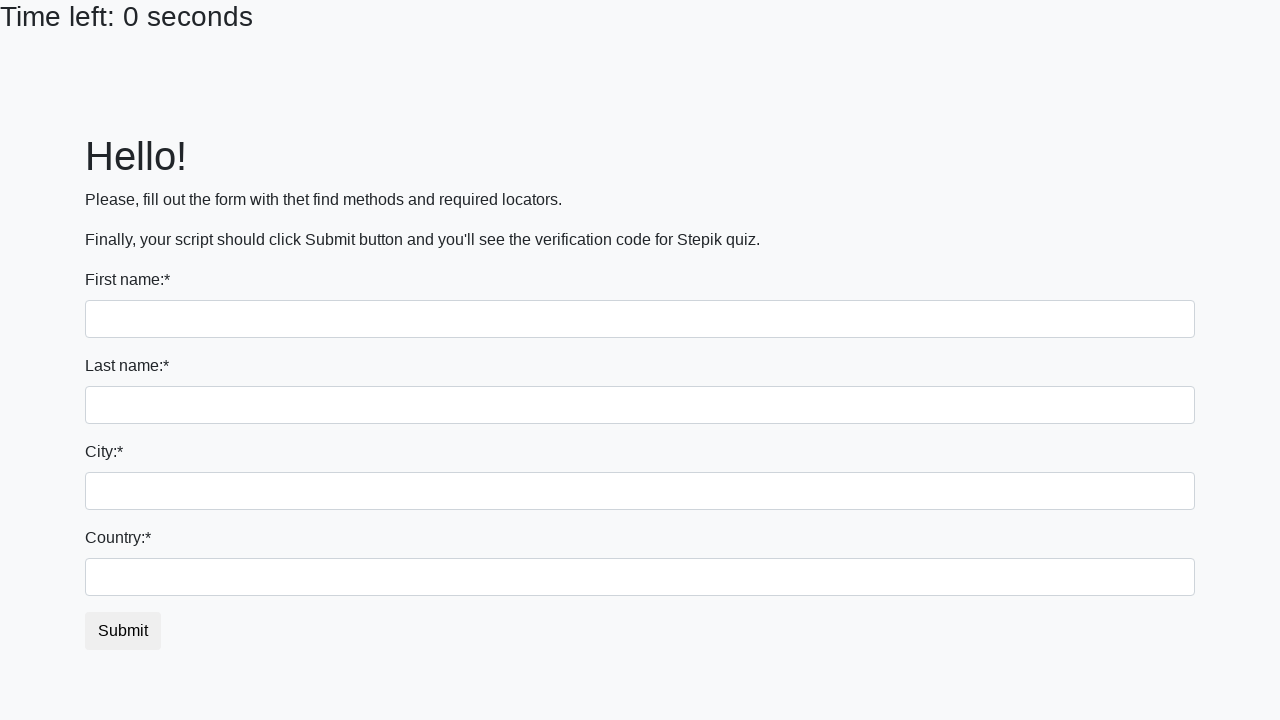